Tests the 12306 train ticket search functionality by filling departure city (Wuhan), arrival city (Shenzhen), selecting departure time range (06:00-12:00), selecting tomorrow's date, and verifying search results load.

Starting URL: https://kyfw.12306.cn/otn/leftTicket/init

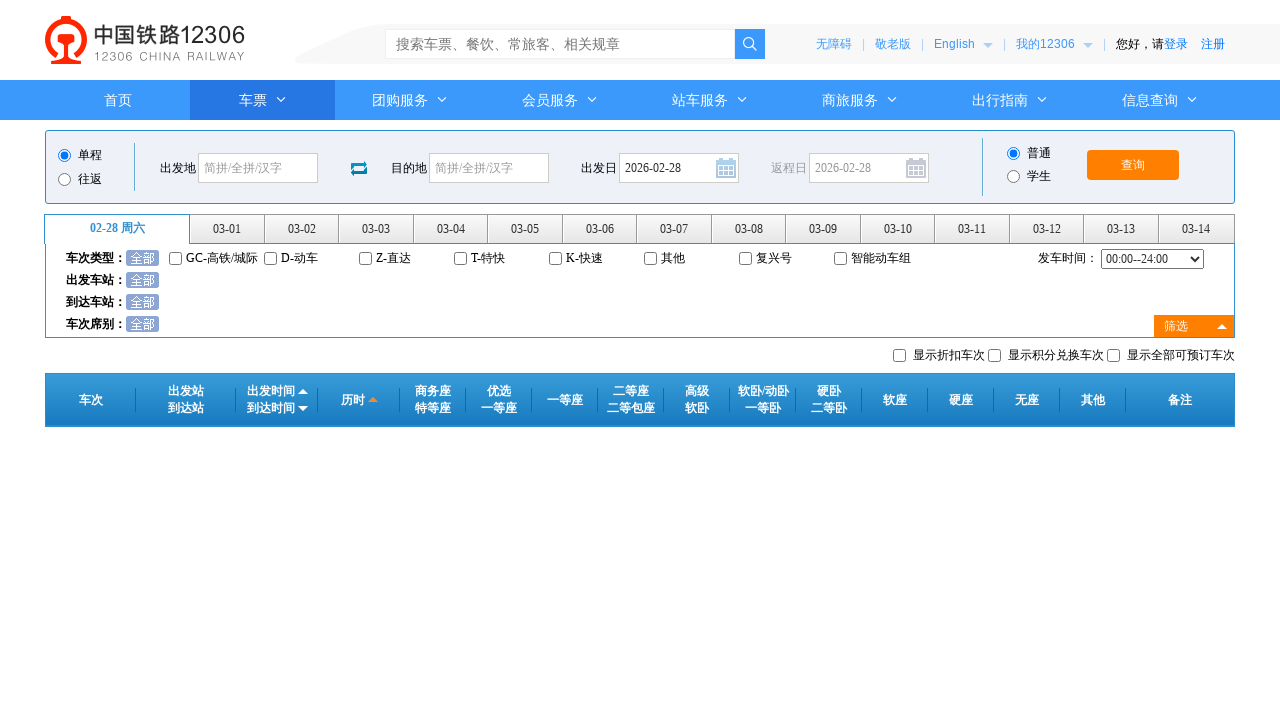

Clicked departure city input field at (258, 168) on #fromStationText
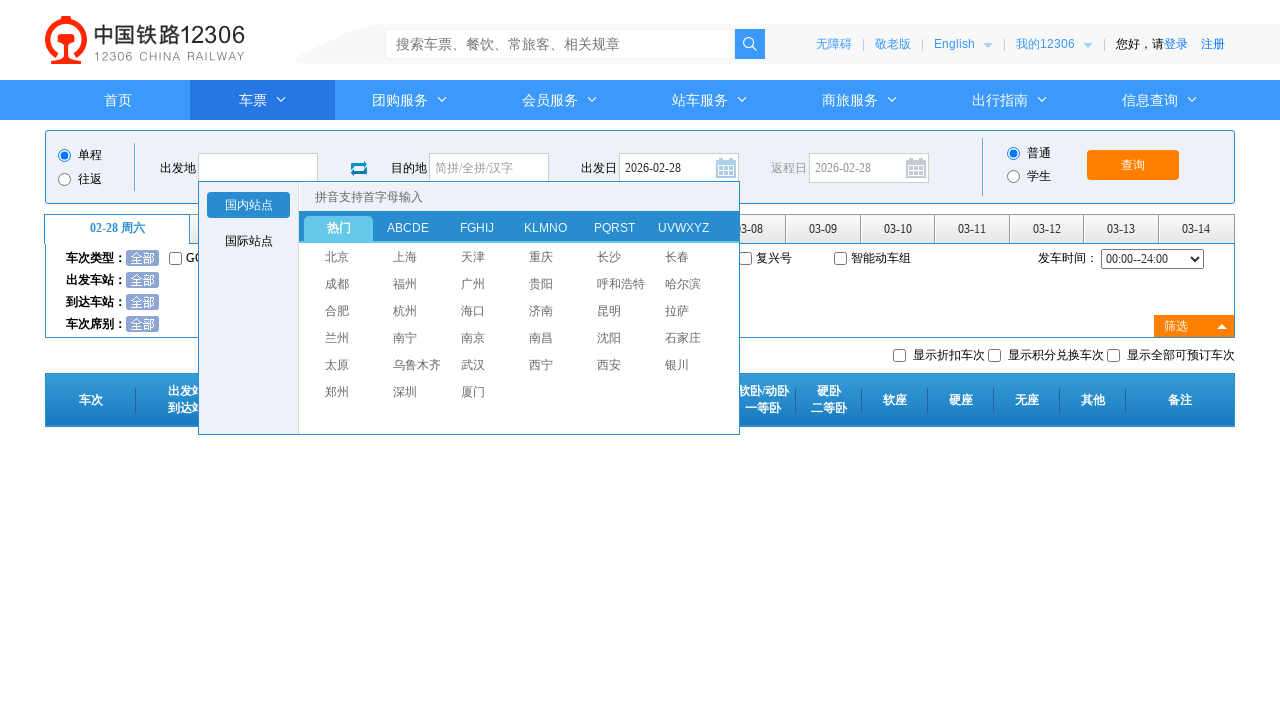

Filled departure city with 'Wuhan' on #fromStationText
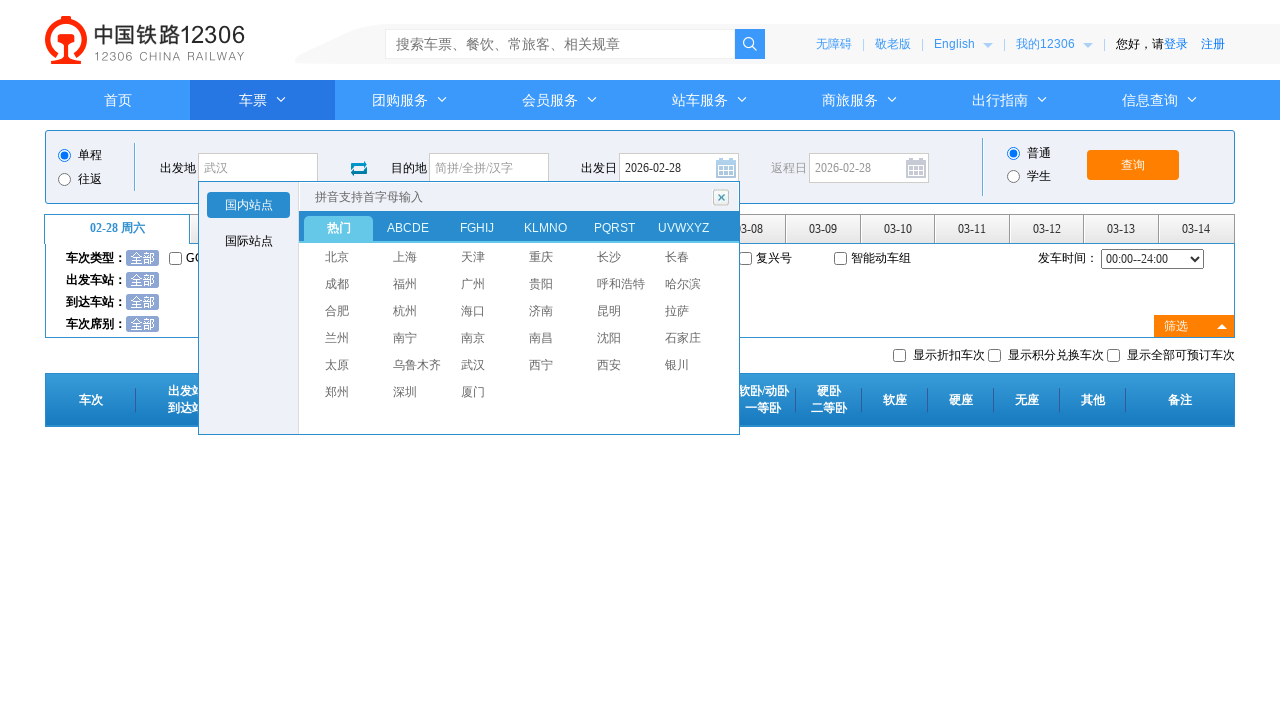

Pressed Enter to confirm departure city selection
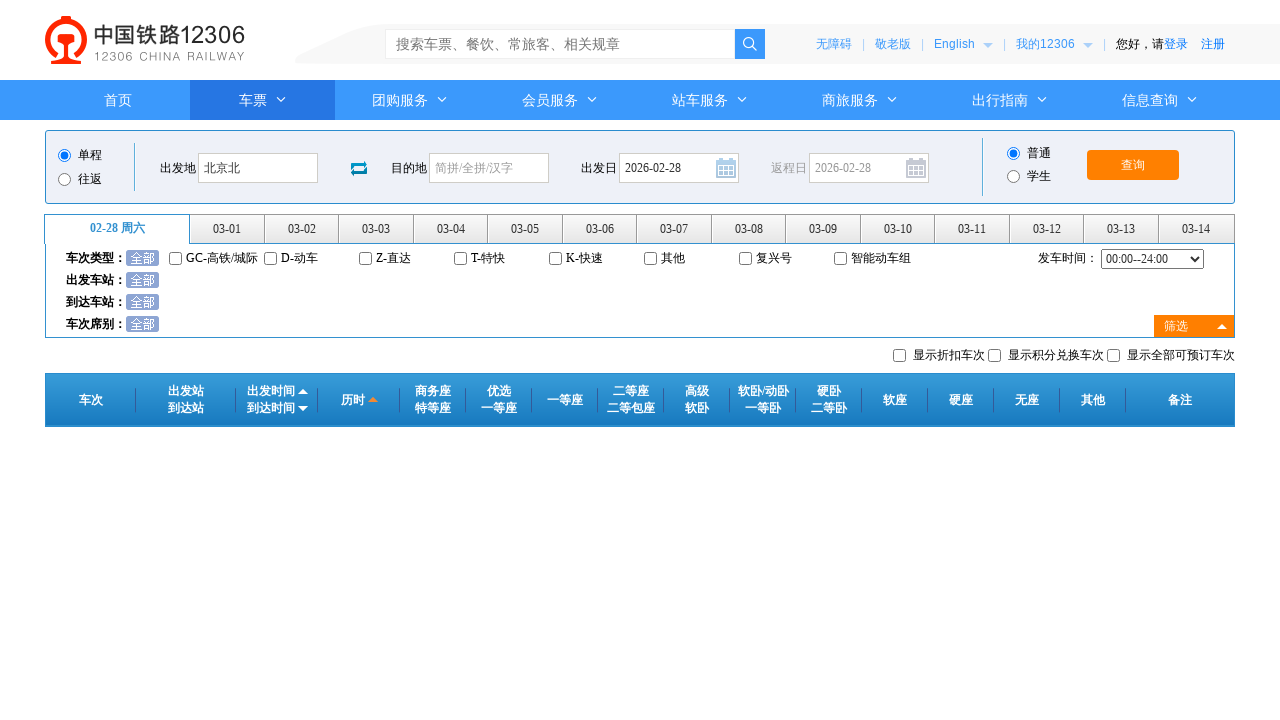

Clicked arrival city input field at (489, 168) on #toStationText
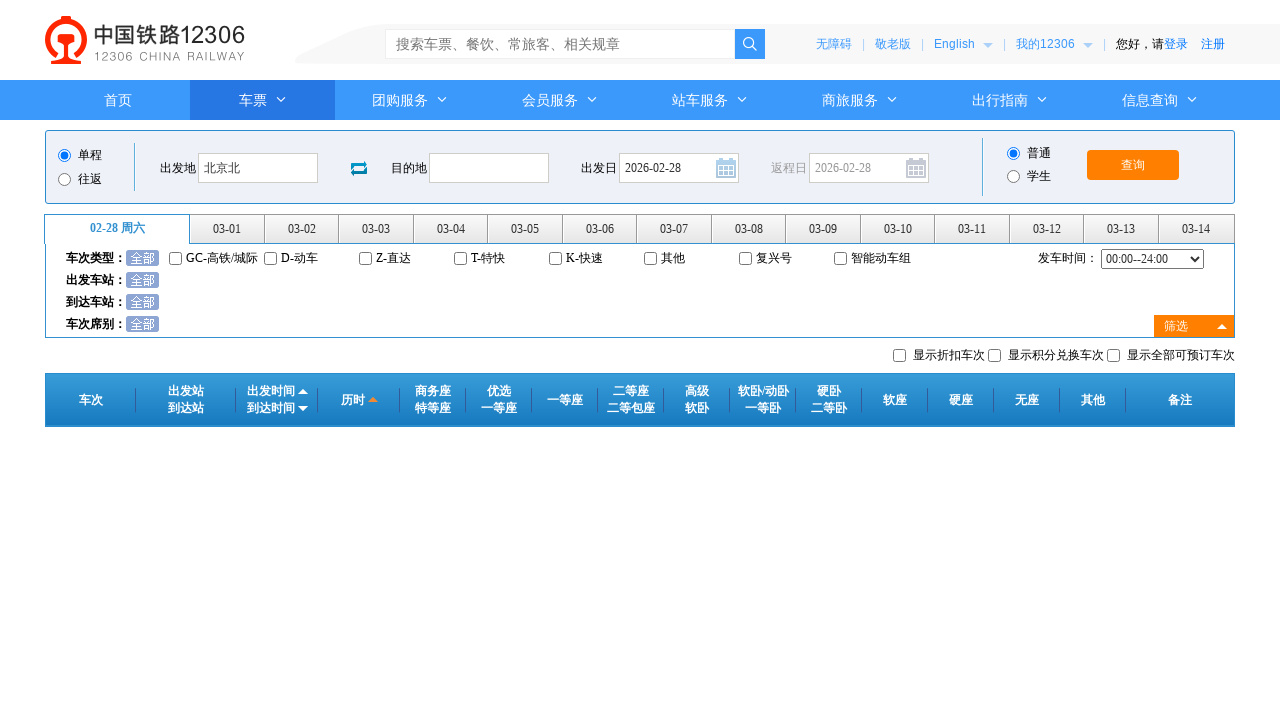

Filled arrival city with 'Shenzhen' on #toStationText
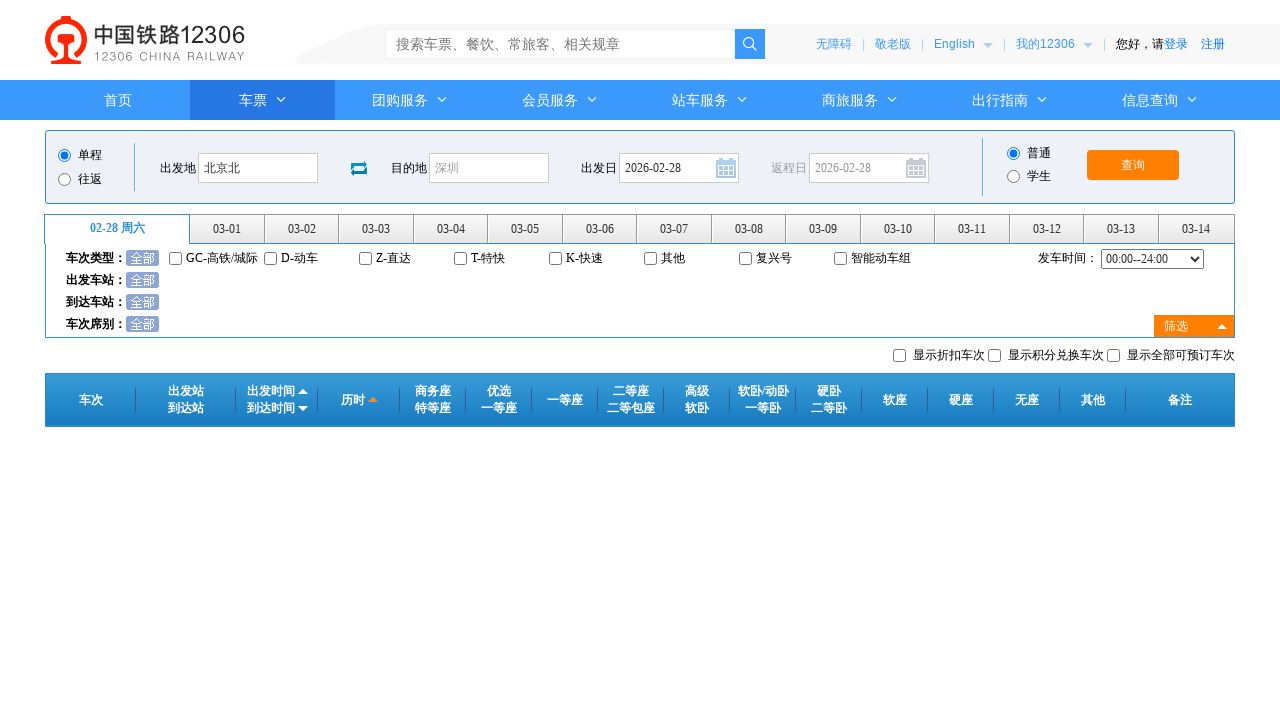

Pressed Enter to confirm arrival city selection
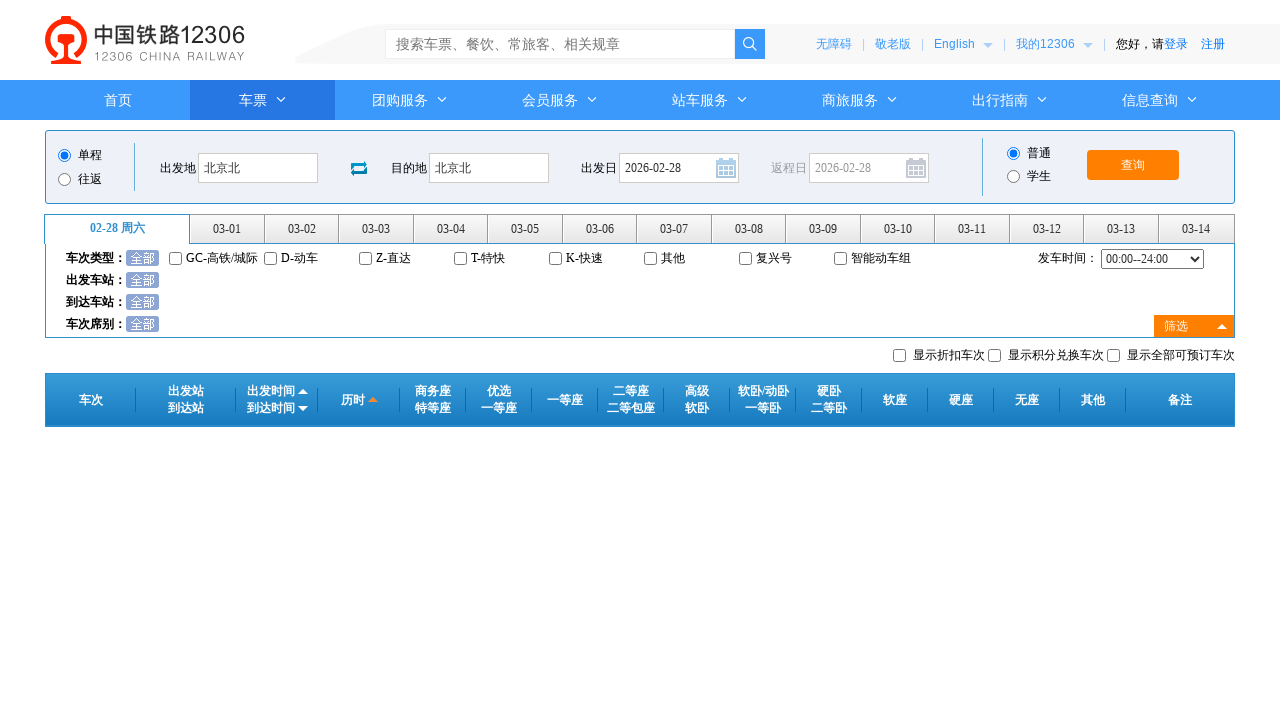

Selected departure time range 06:00-12:00 on #cc_start_time
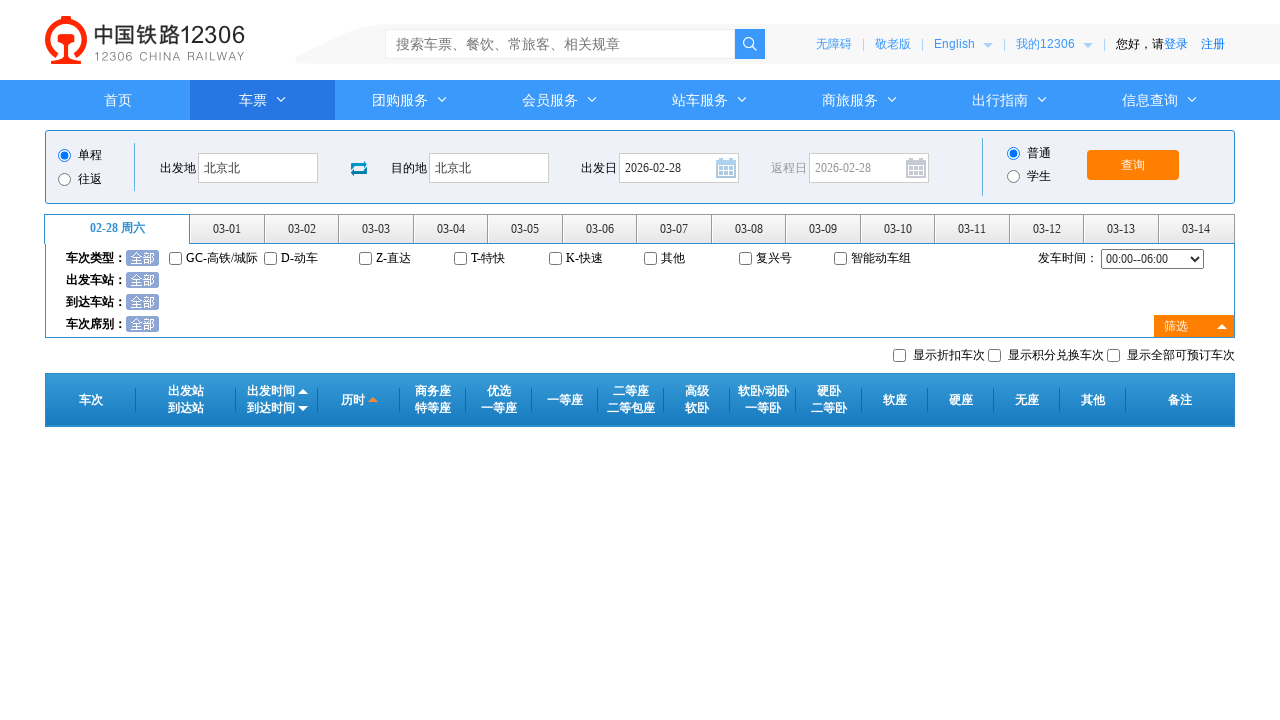

Selected tomorrow's date from date range at (228, 229) on #date_range li:nth-child(2)
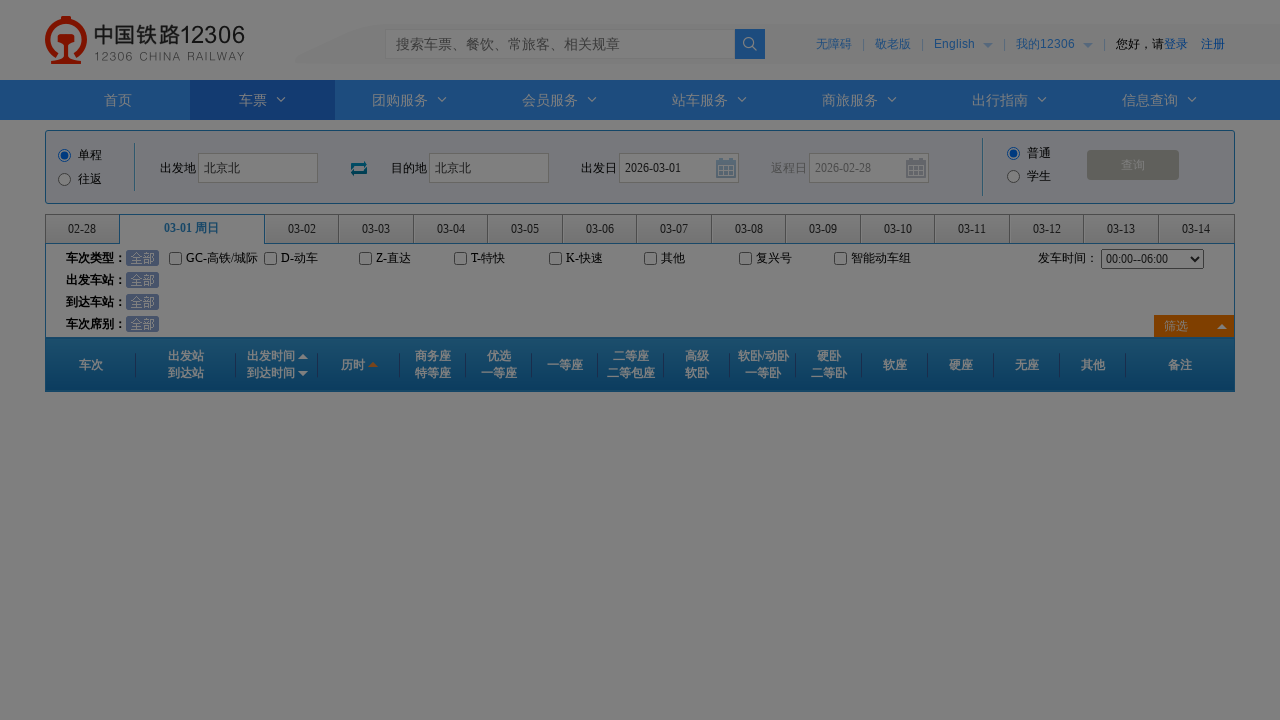

Clicked search/query button to search for tickets at (1133, 165) on #query_ticket
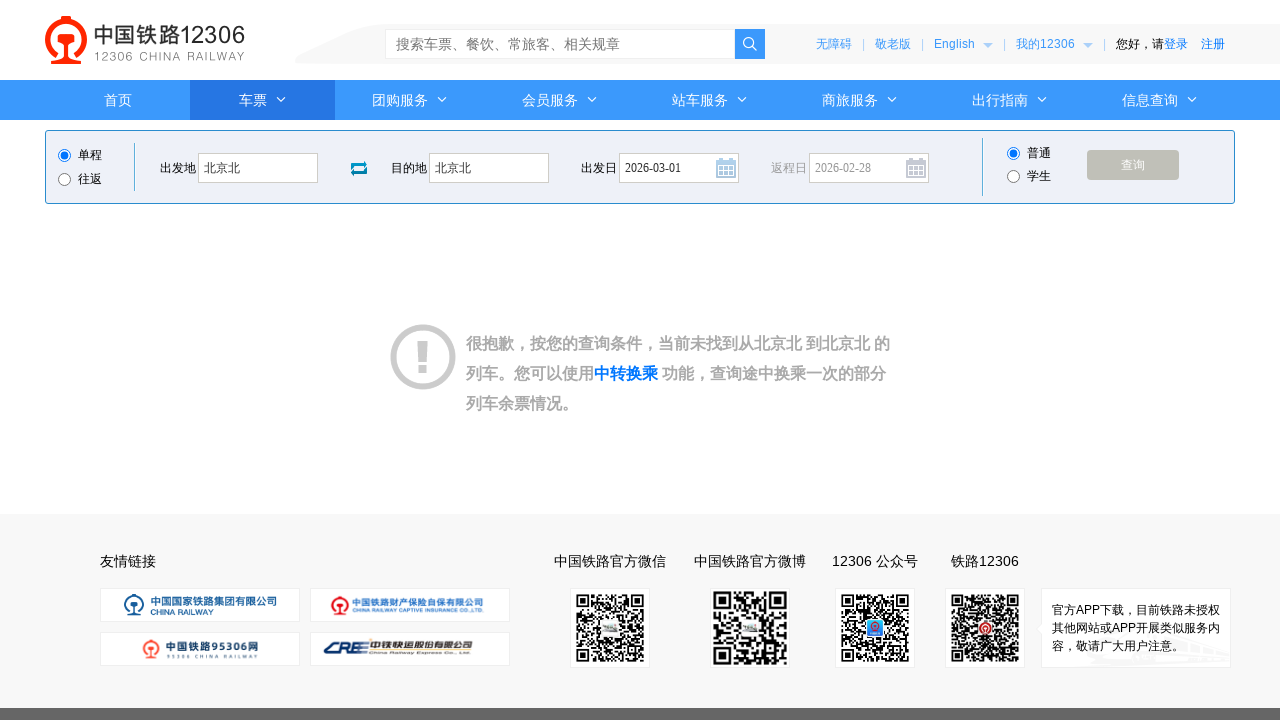

Search results loaded successfully
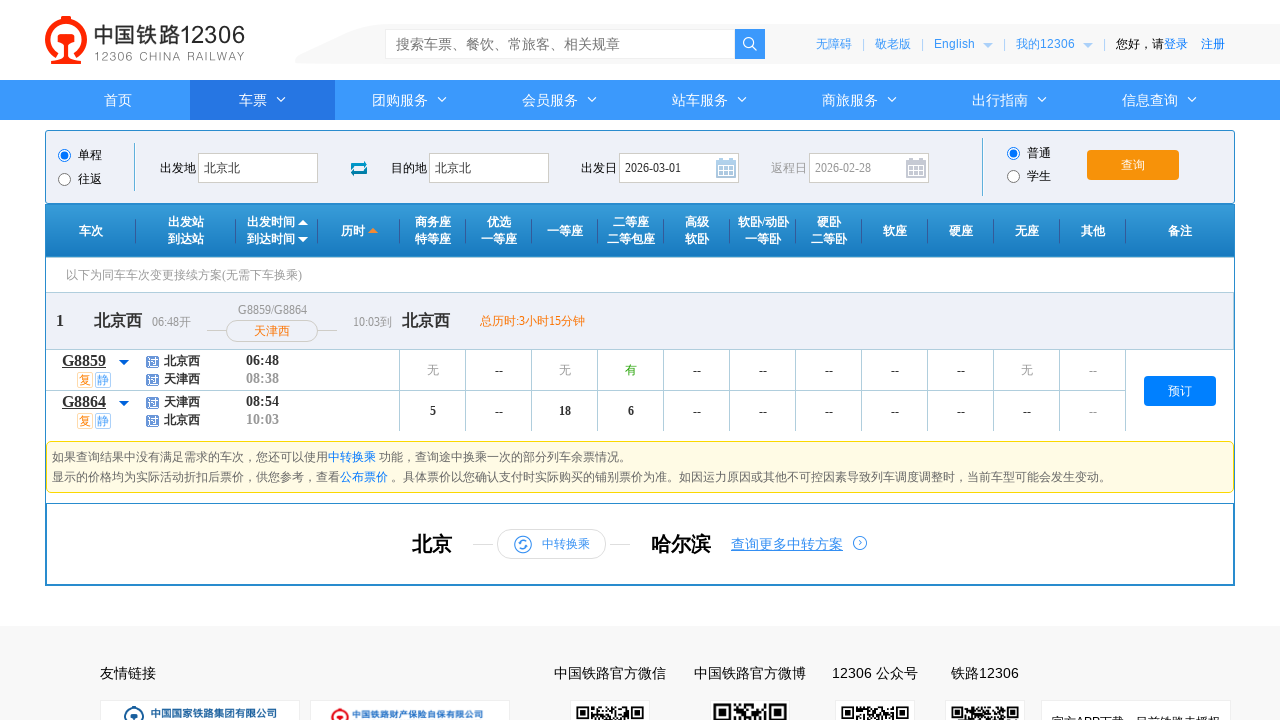

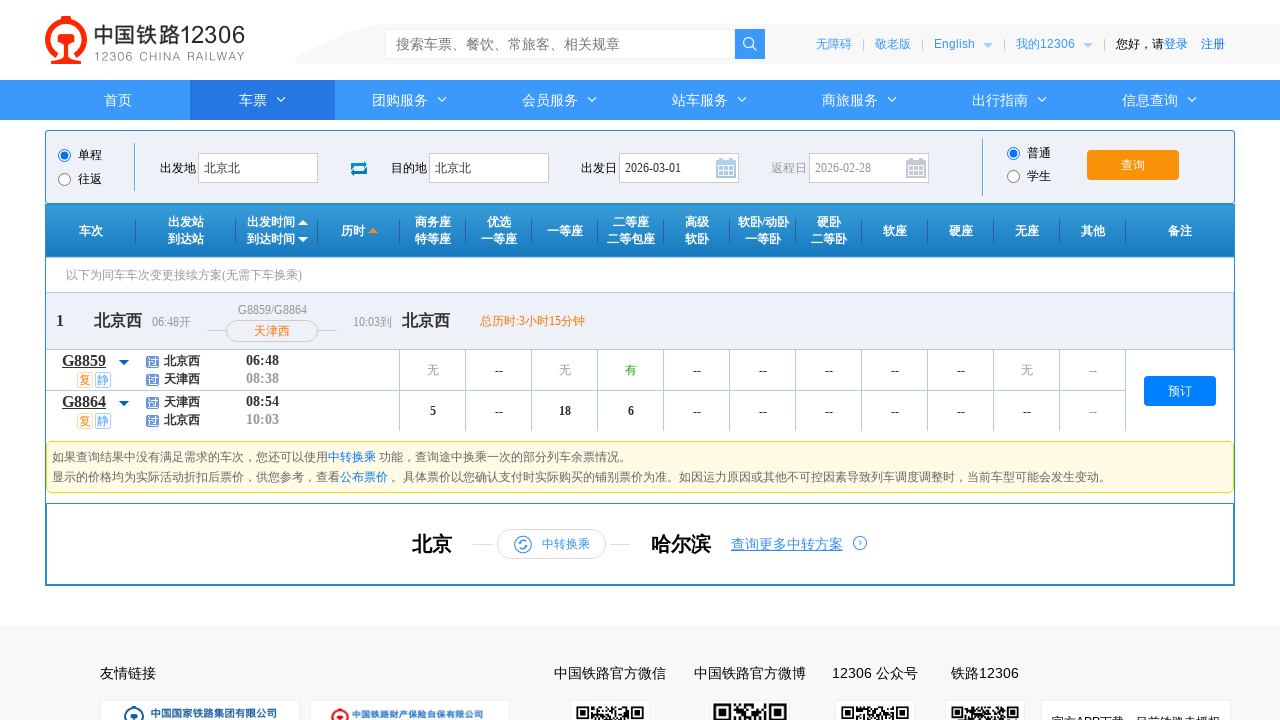